Tests pressing the space key on a target element and verifies that the page displays the correct key press result text.

Starting URL: http://the-internet.herokuapp.com/key_presses

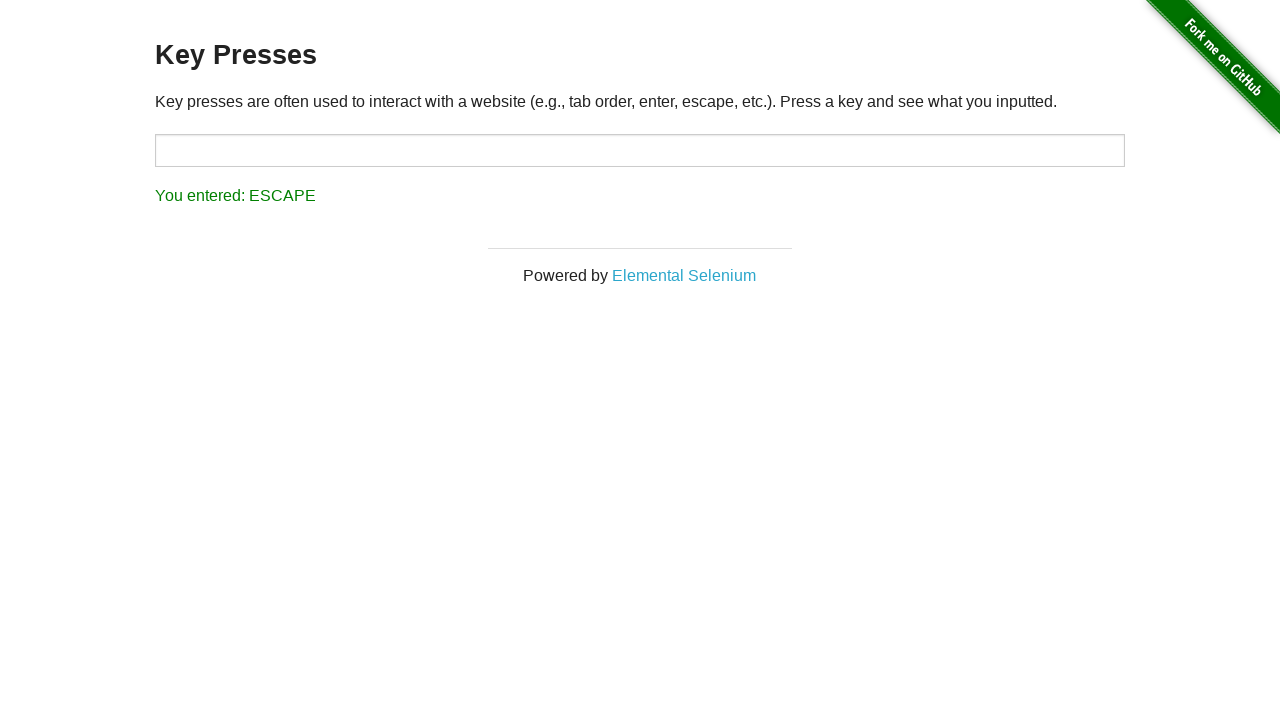

Navigated to key presses test page
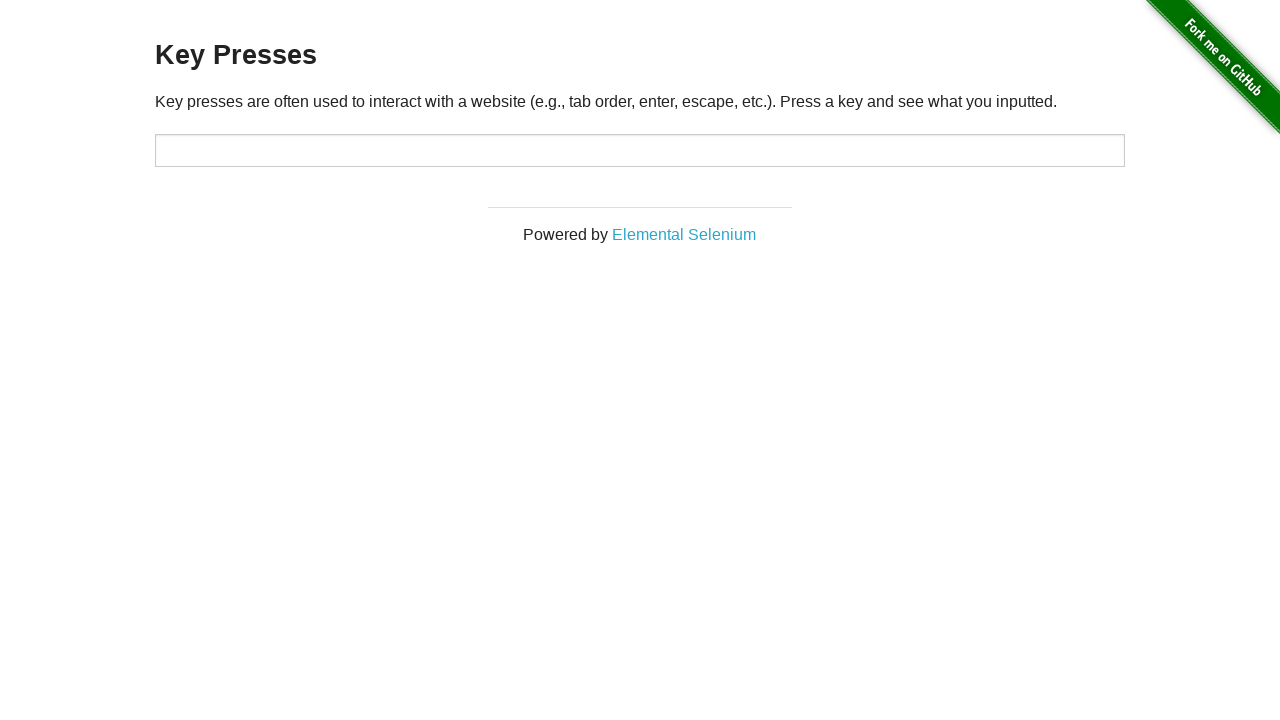

Pressed space key on target element on #target
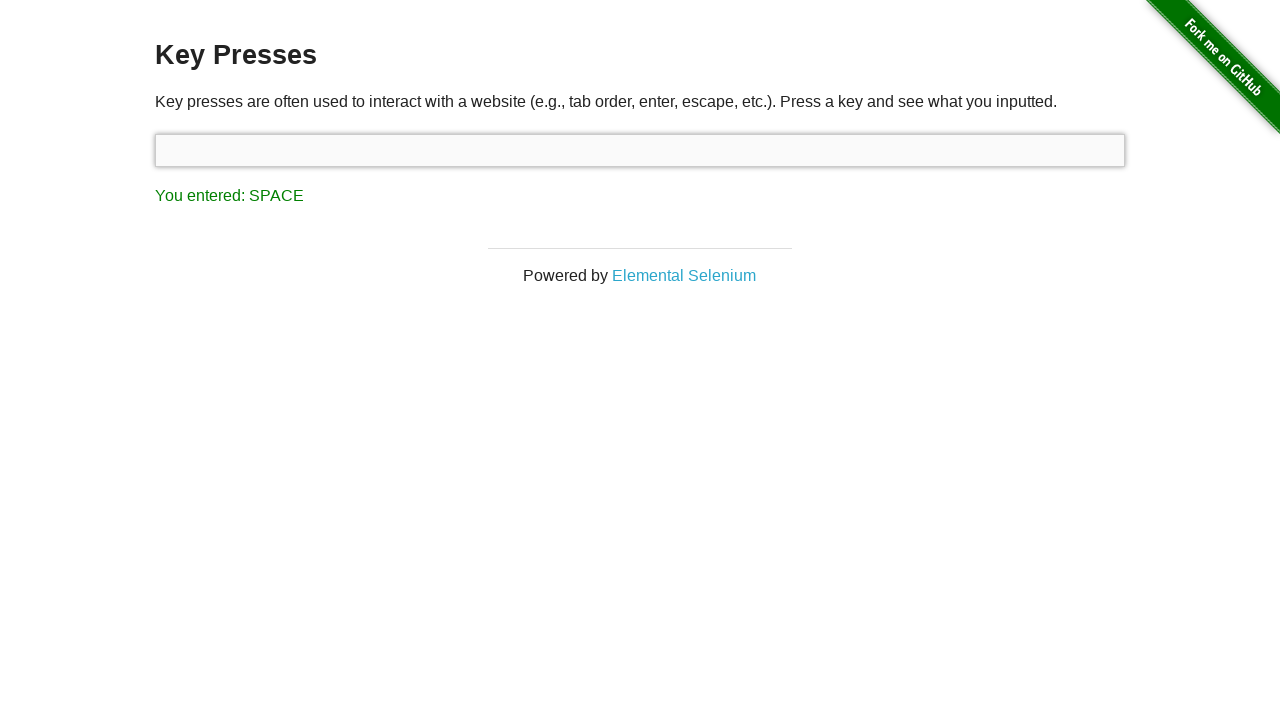

Result element appeared on page
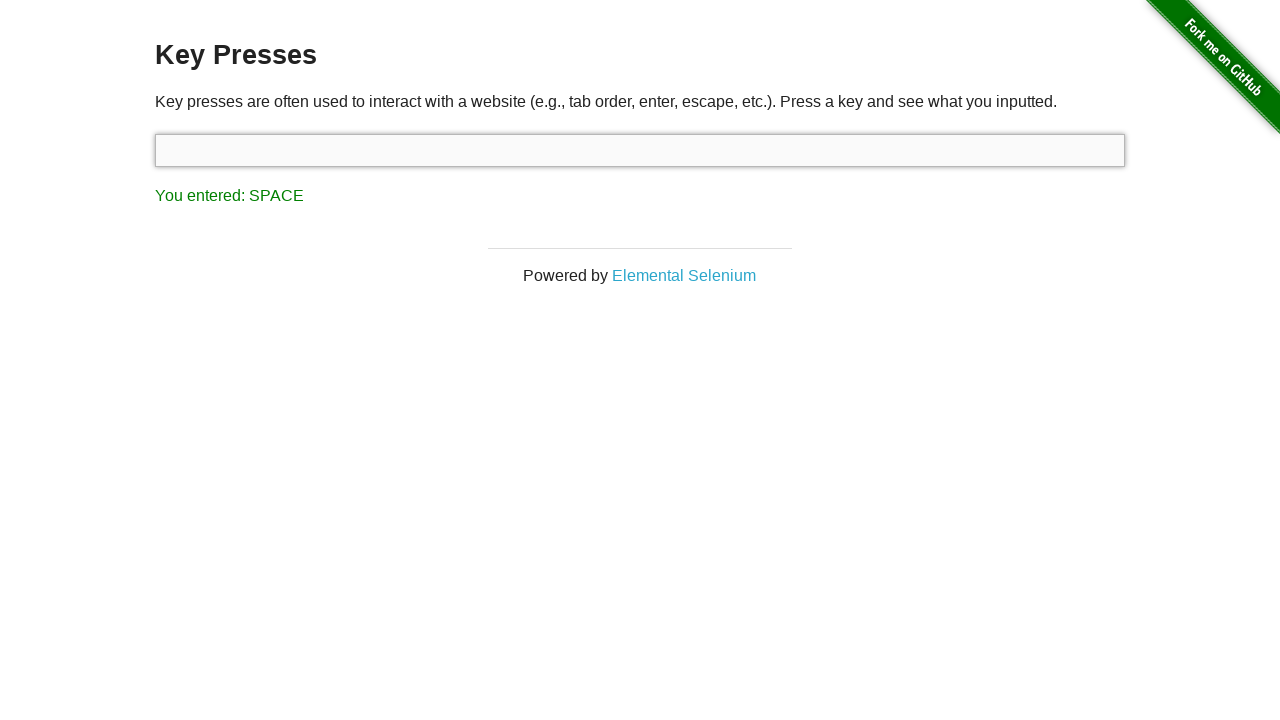

Retrieved result text: 'You entered: SPACE'
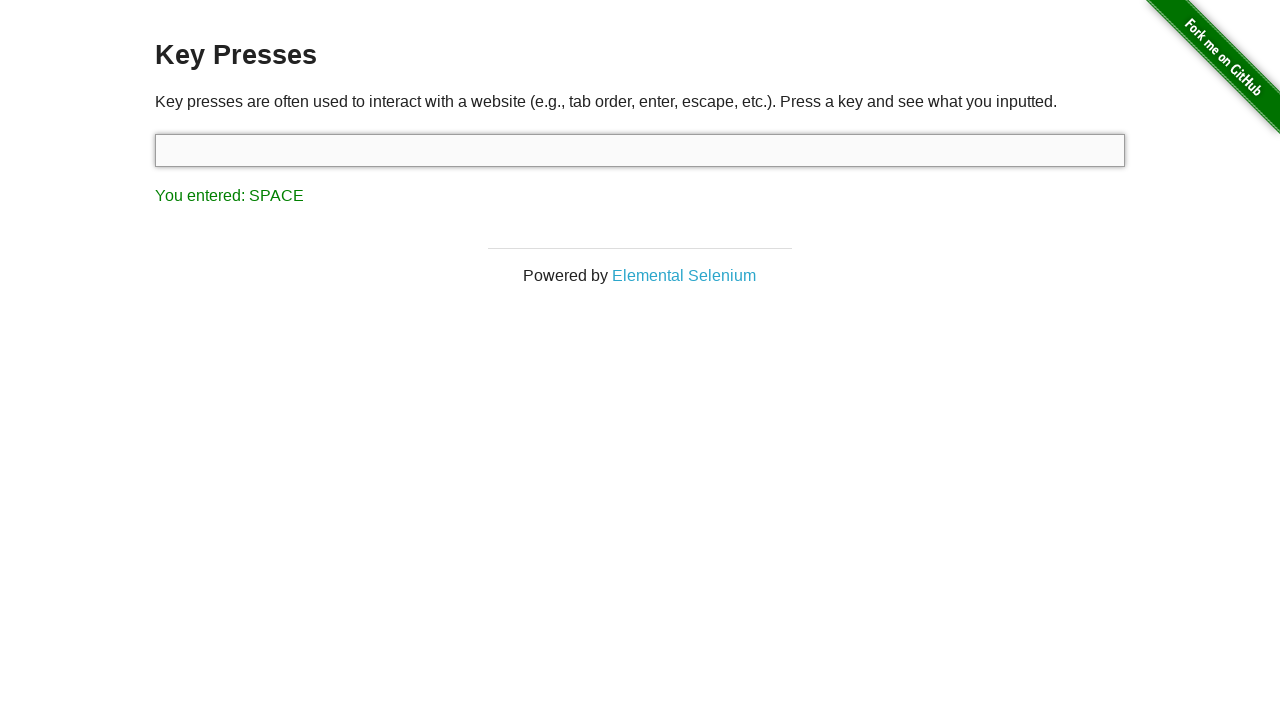

Verified result text matches expected 'You entered: SPACE'
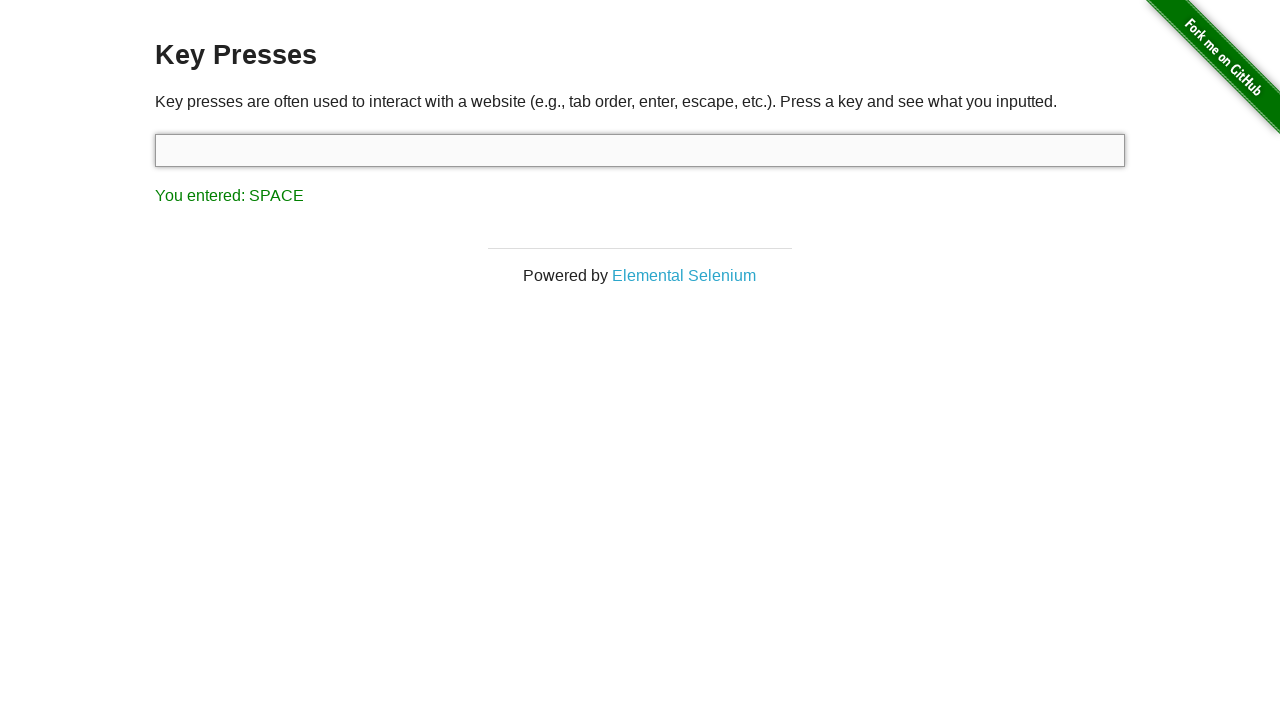

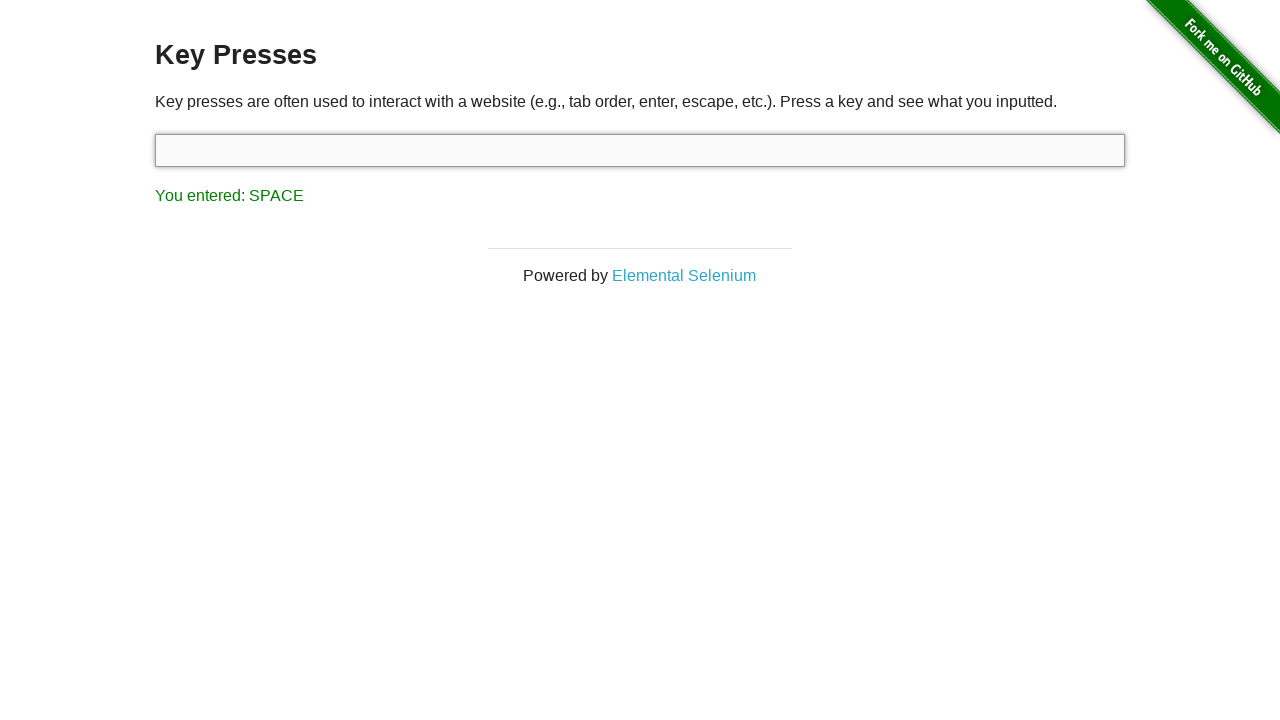